Navigates to Python.org and finds all button elements on the page to verify they exist.

Starting URL: https://www.python.org/

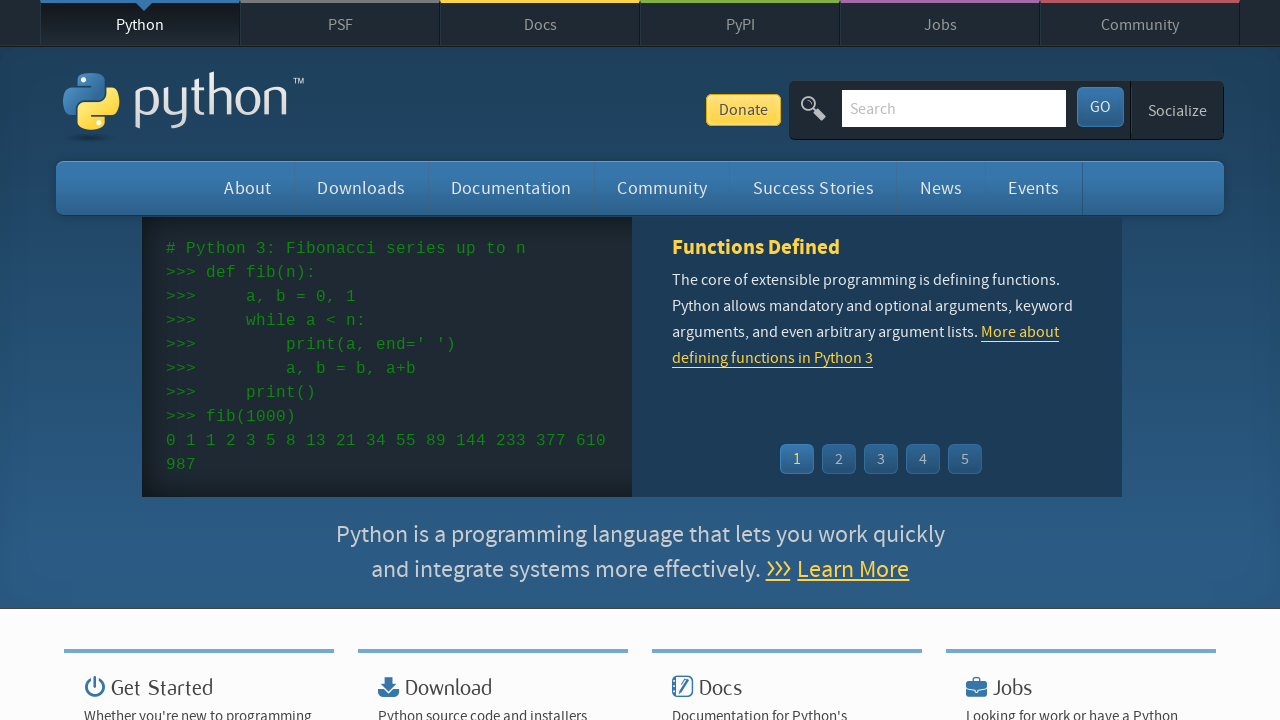

Navigated to https://www.python.org/
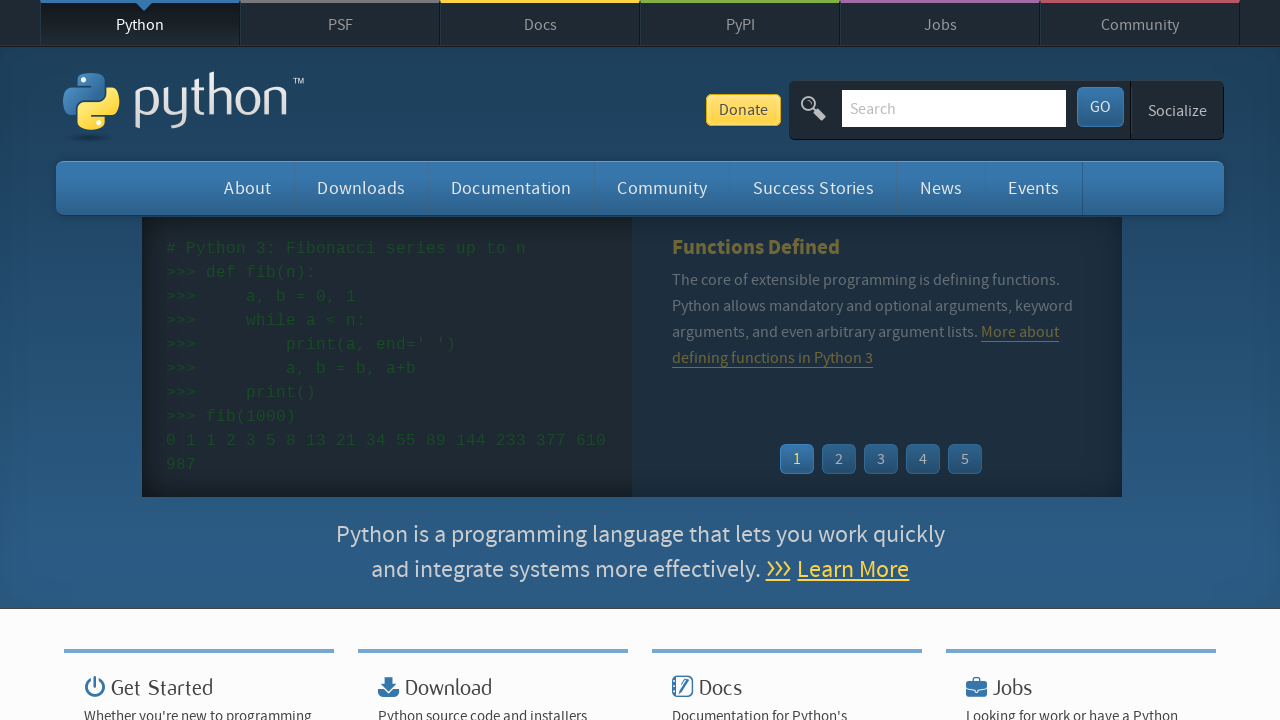

Located all button elements on the page
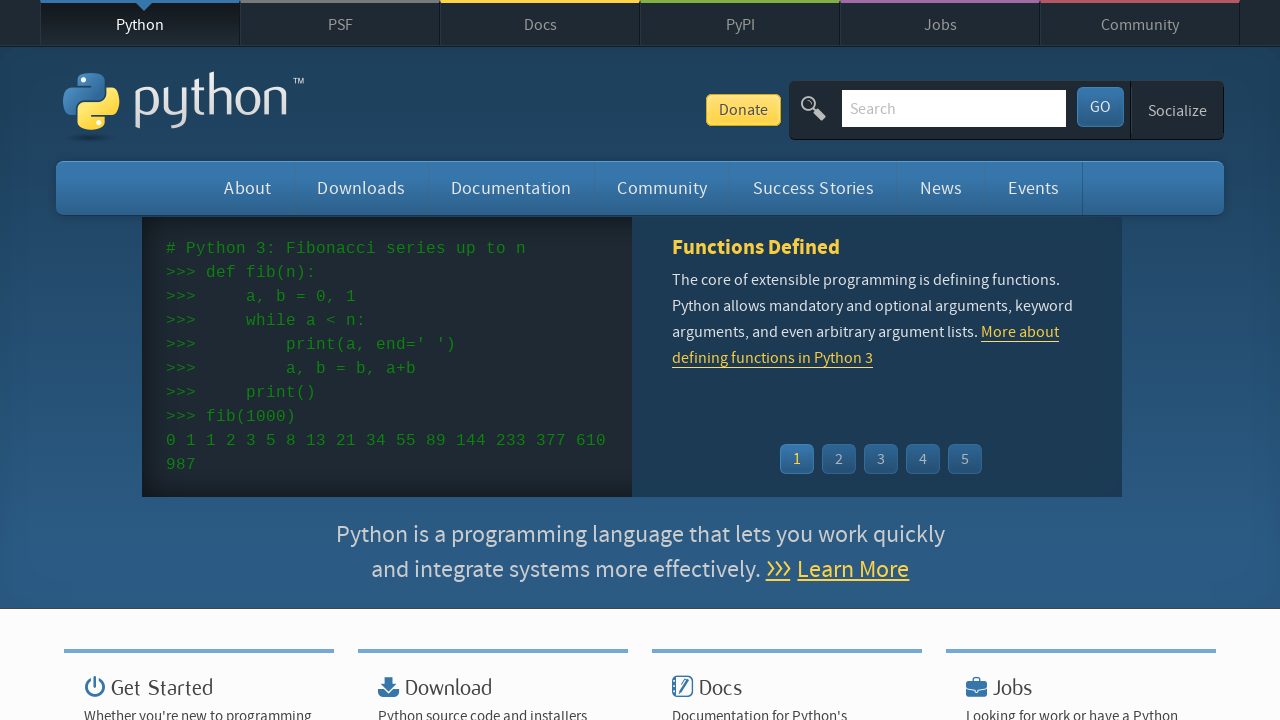

Found 1 buttons on the page
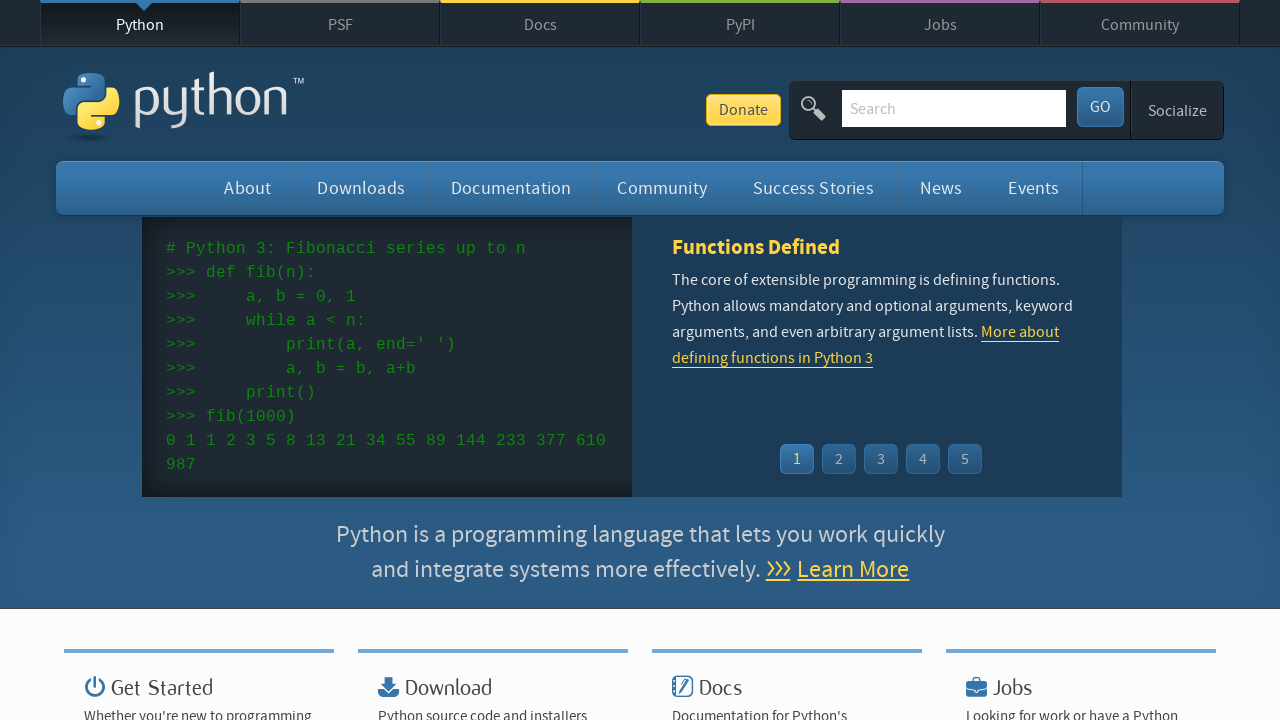

Verified that button elements are attached to the page
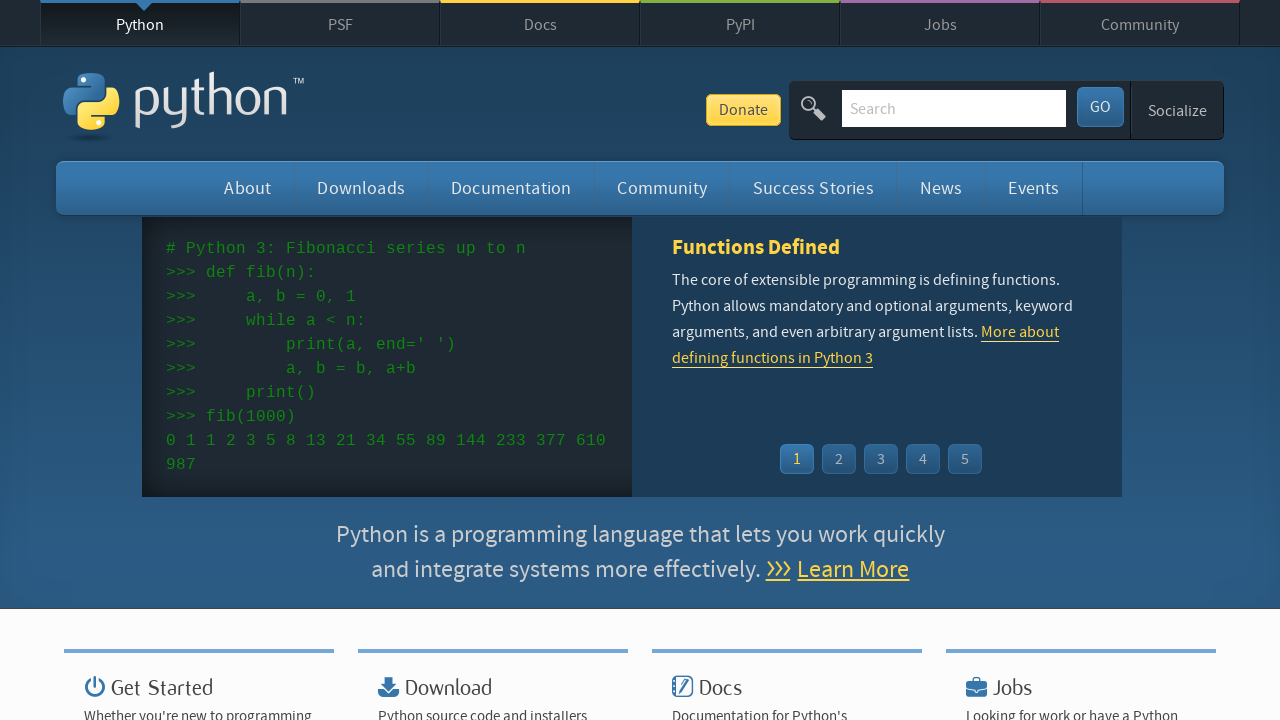

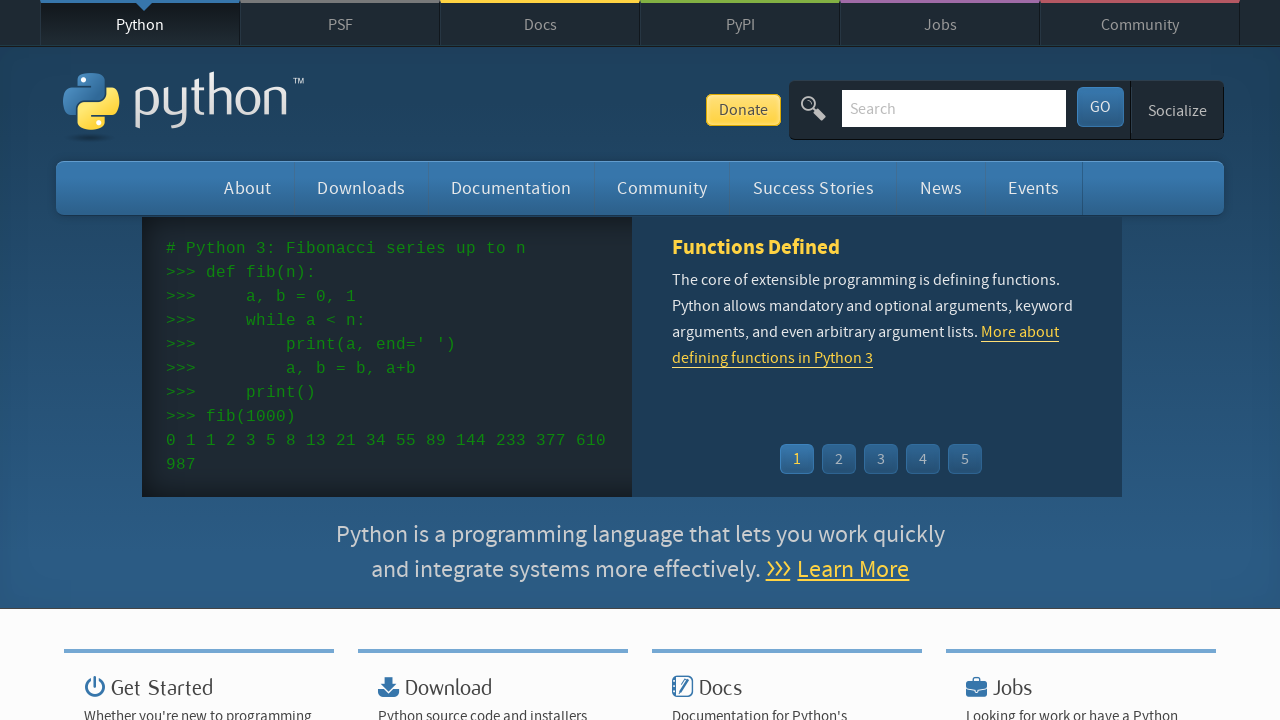